Tests calculator multiplication of zero with negative (0 * -1 = 0)

Starting URL: https://testsheepnz.github.io/BasicCalculator.html

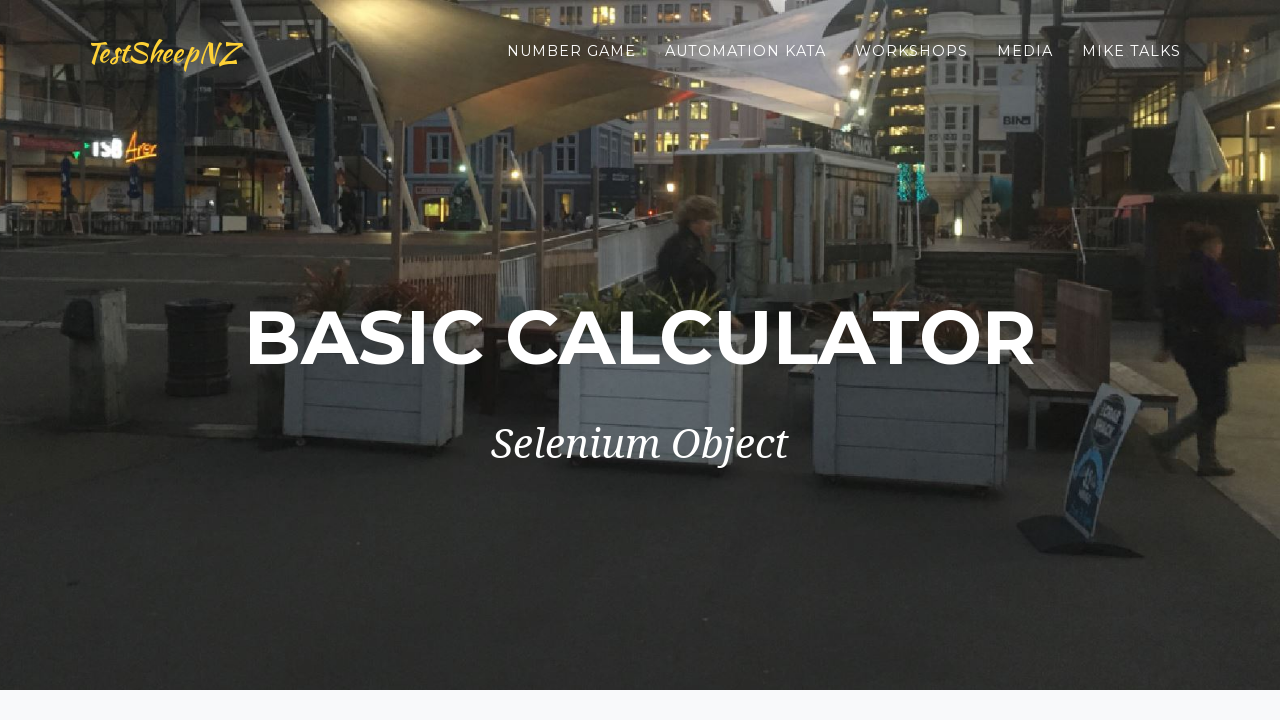

Filled first number field with 0 on #number1Field
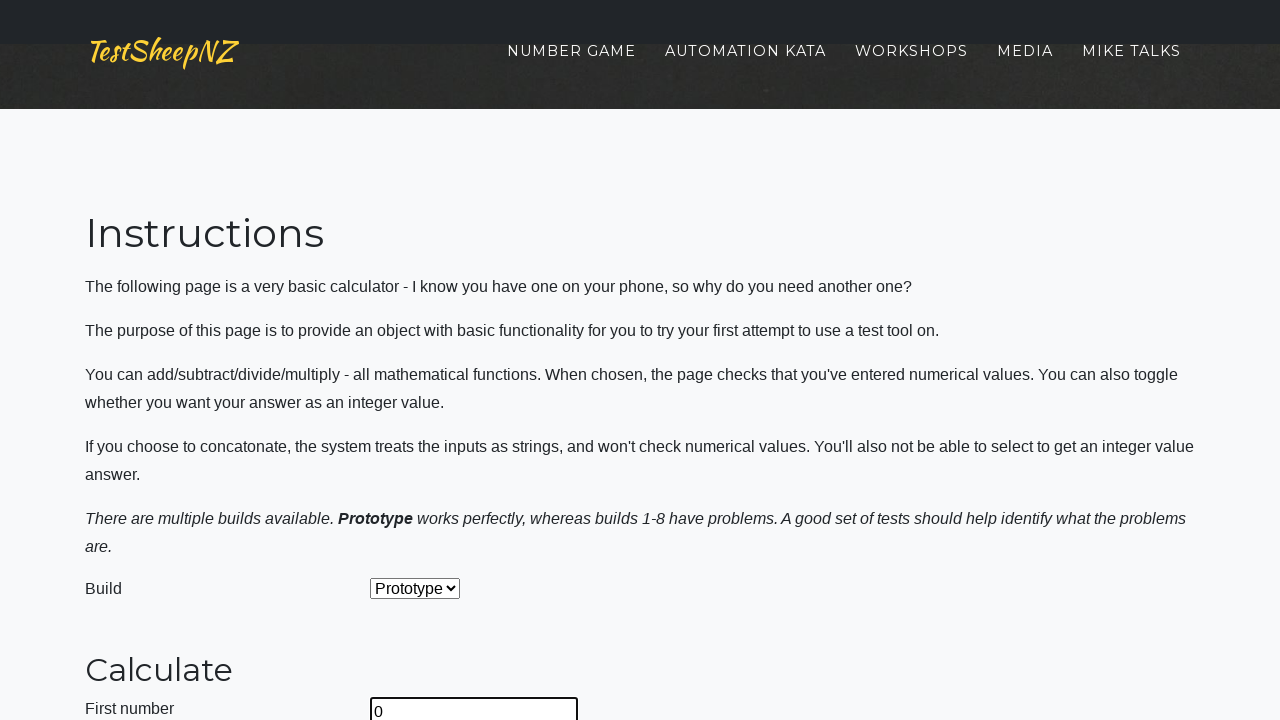

Filled second number field with -1 on #number2Field
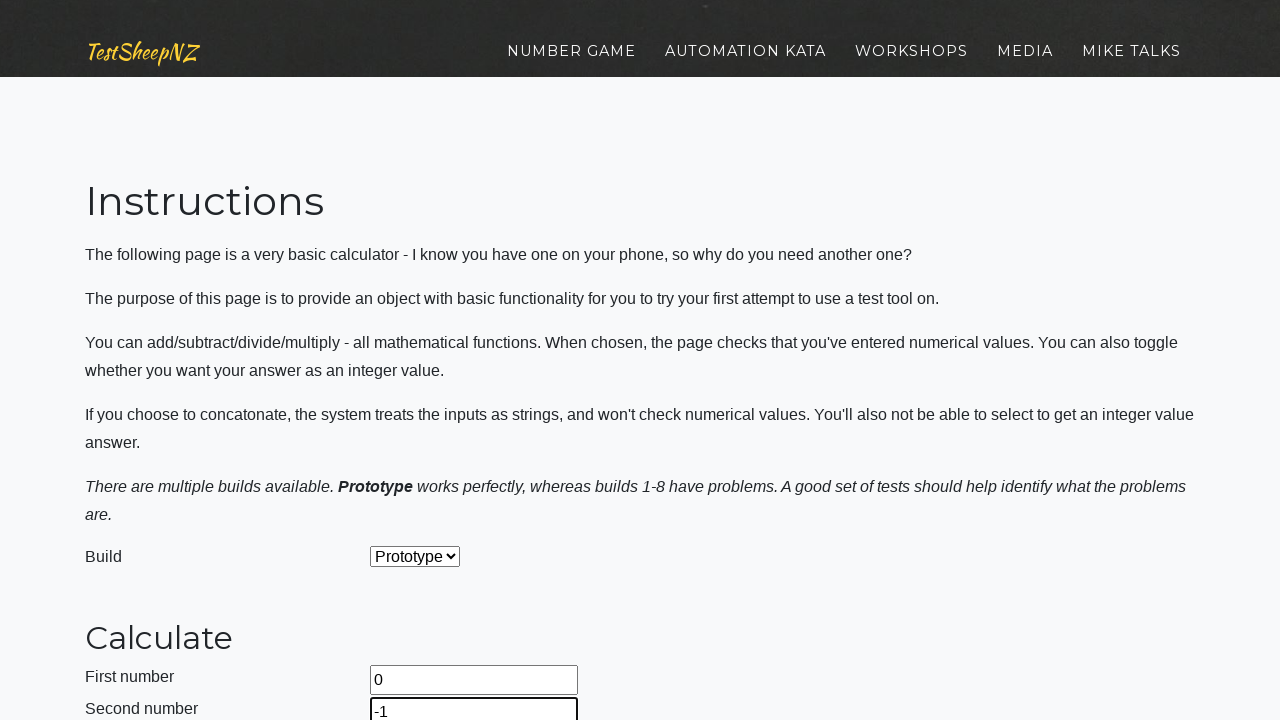

Selected Multiply operation from dropdown on #selectOperationDropdown
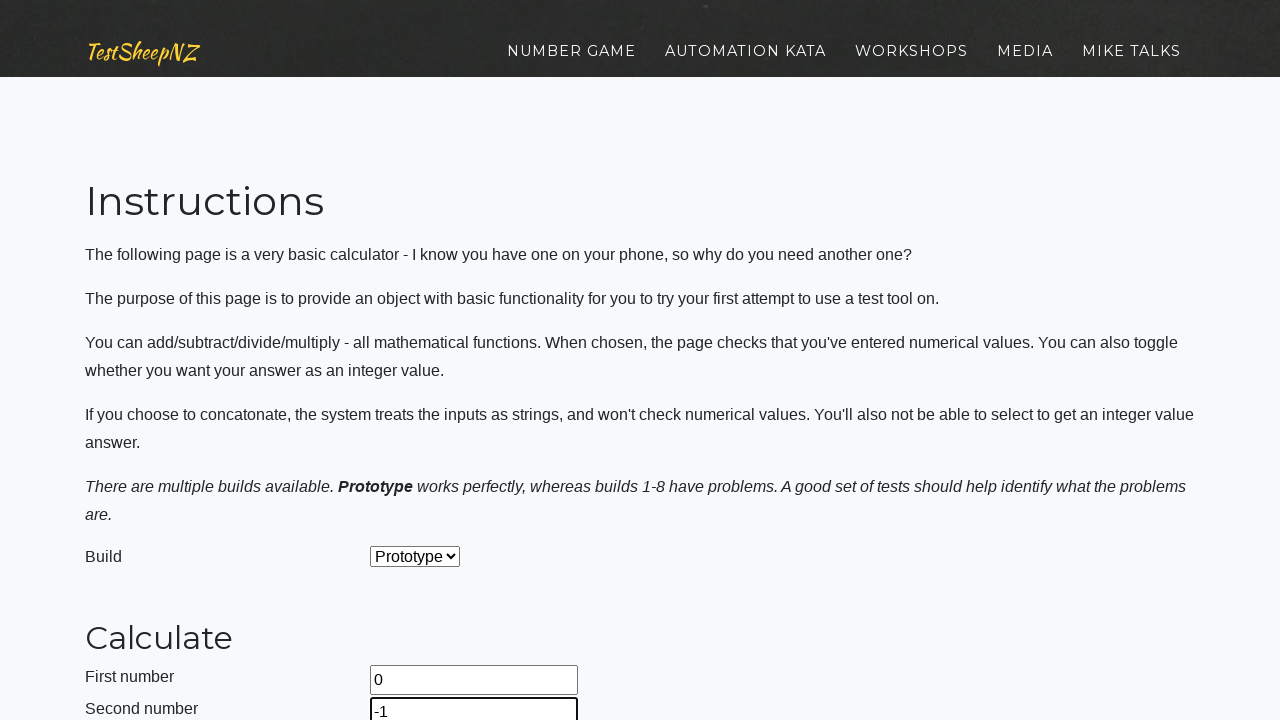

Clicked calculate button at (422, 361) on #calculateButton
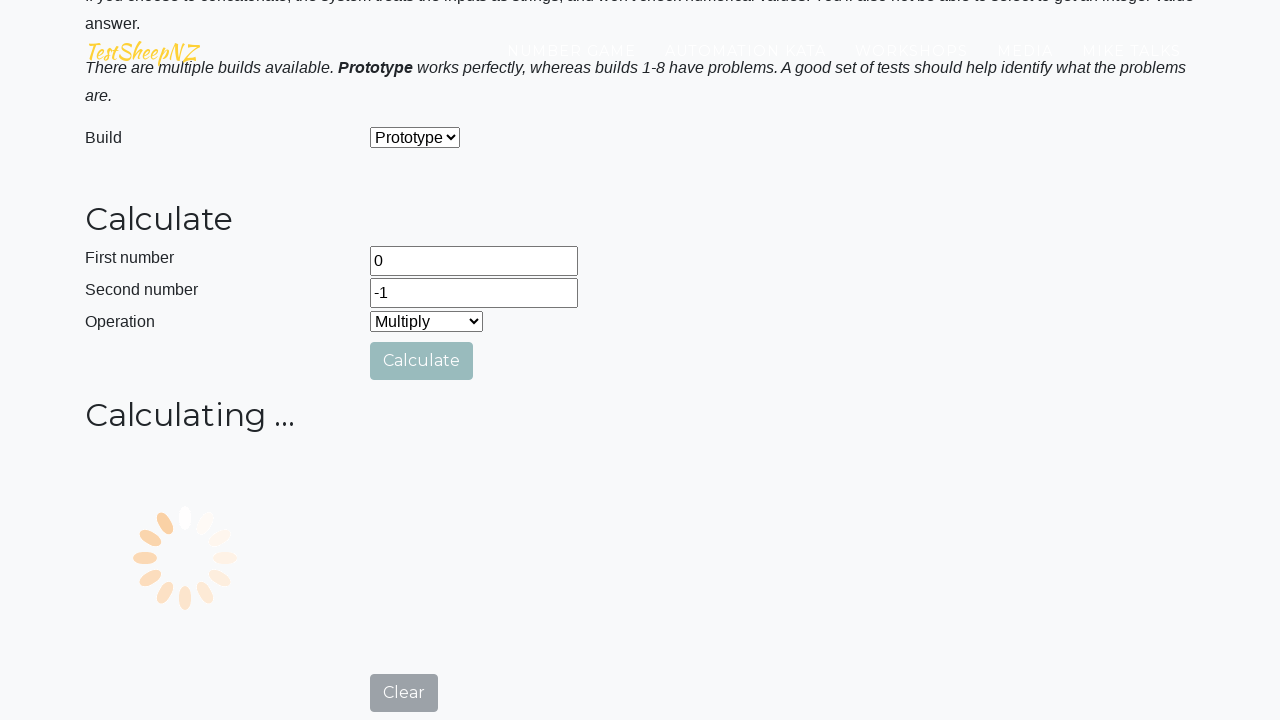

Result field loaded after calculation
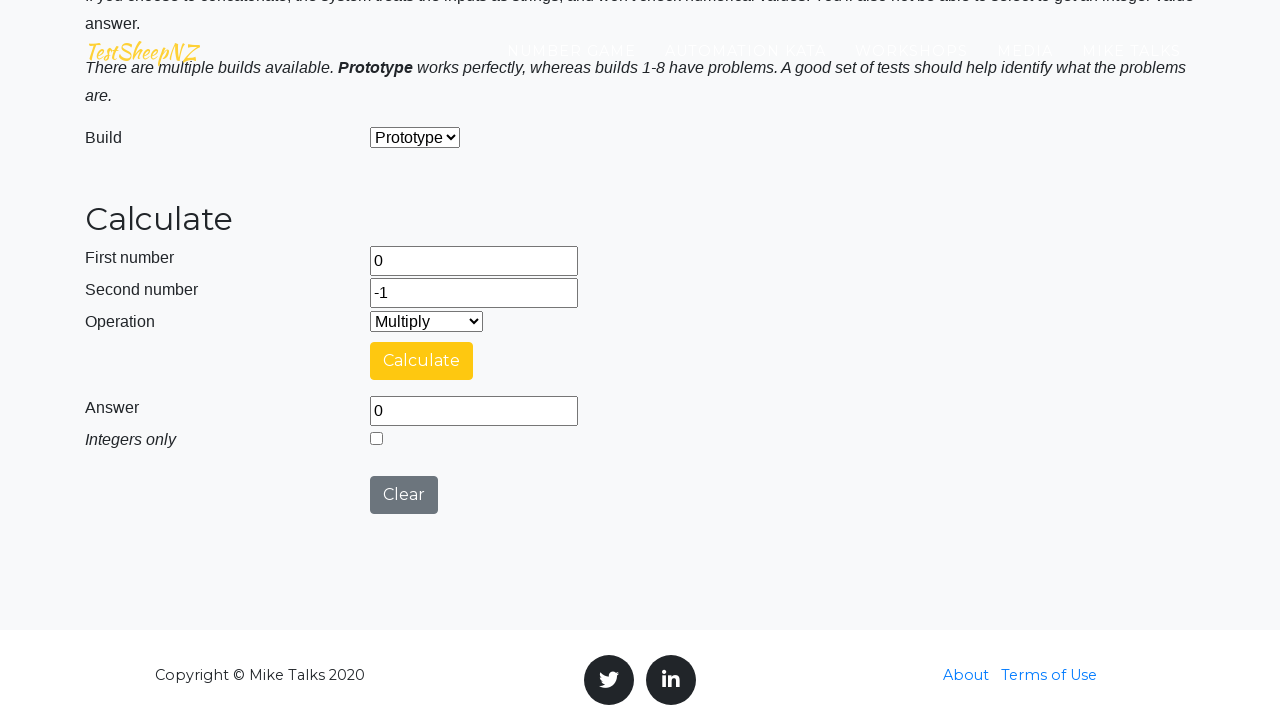

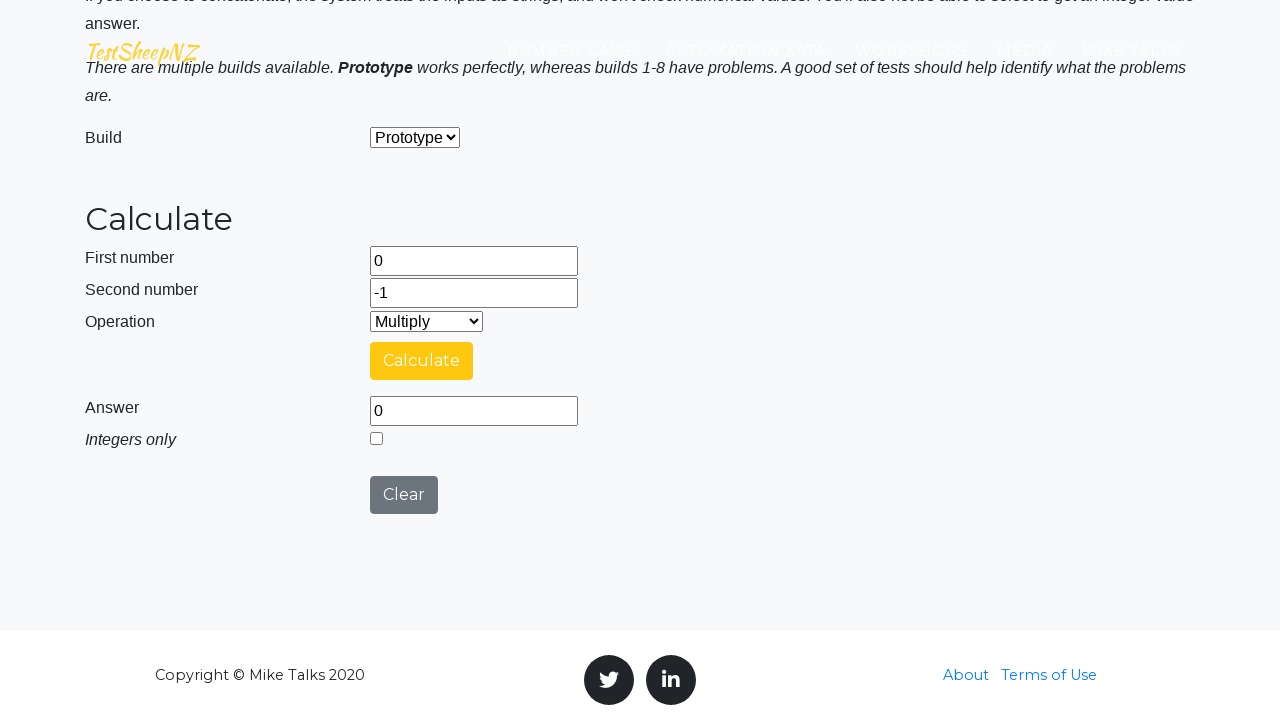